Tests blinking text element by verifying its class attribute and clicking it to open a new page

Starting URL: https://rahulshettyacademy.com/AutomationPractice/

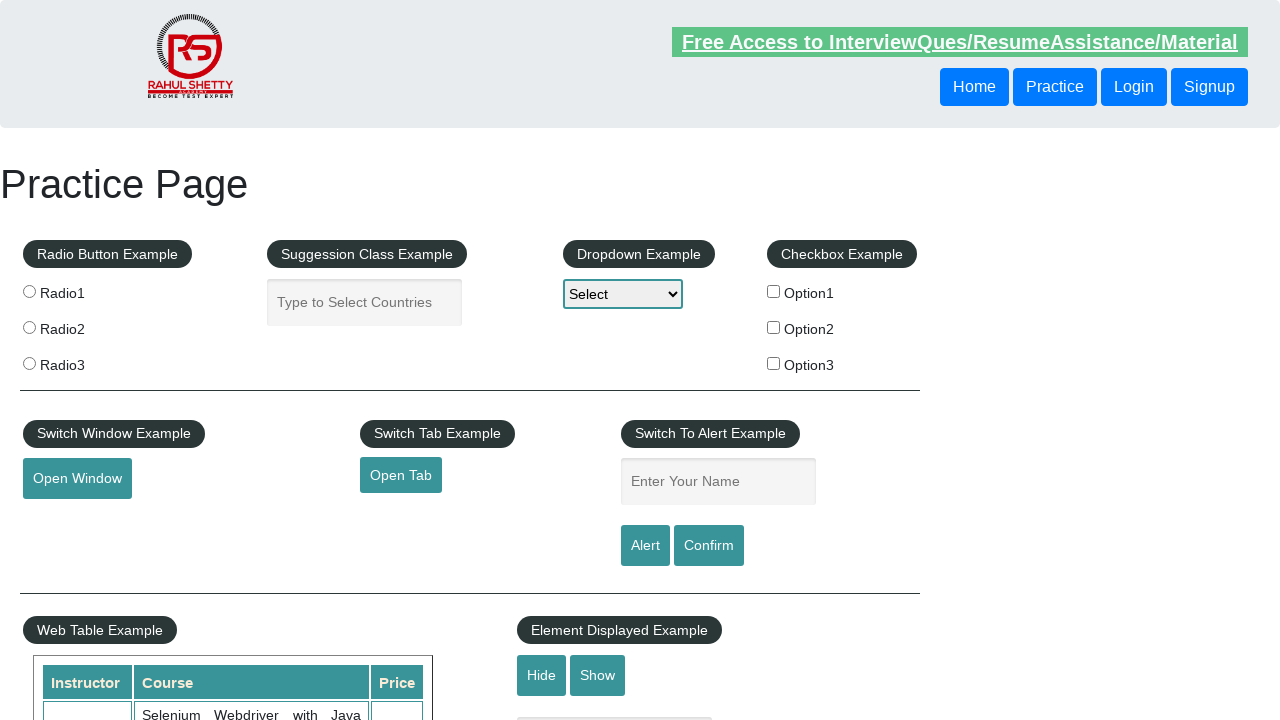

Located blinking text element with class '.blinkingText'
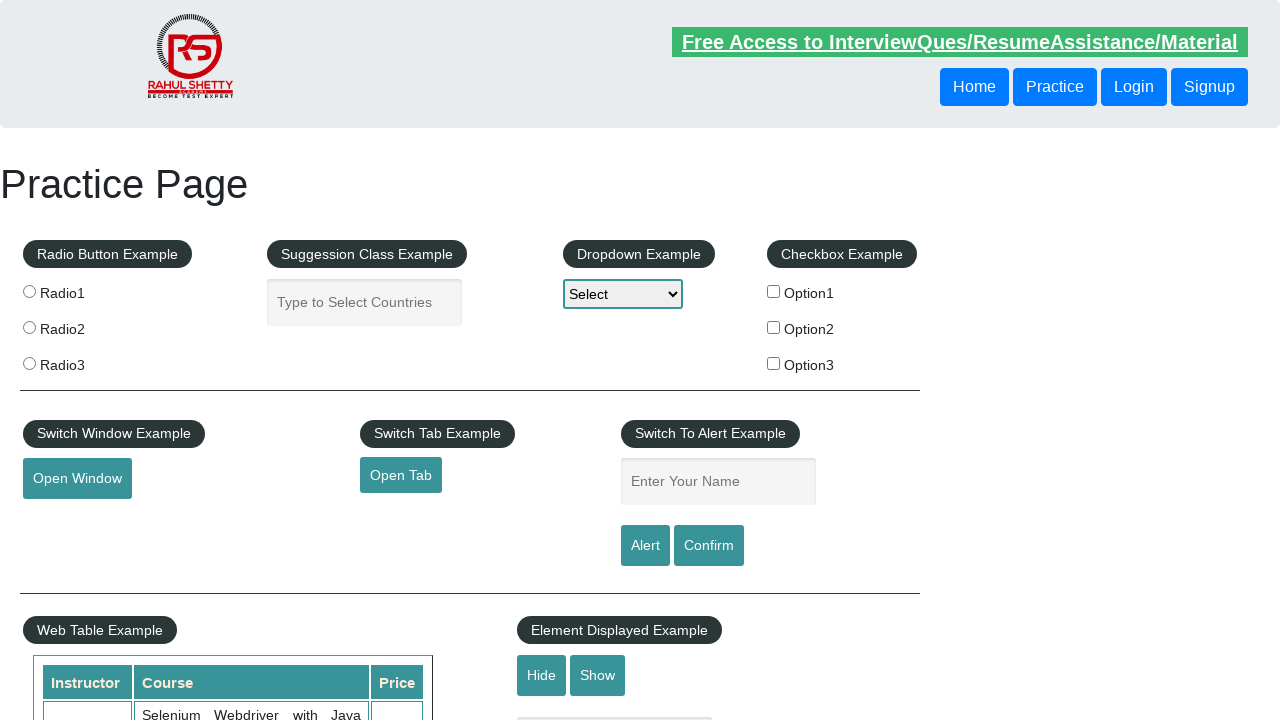

Clicked blinking text element to open new page at (960, 42) on .blinkingText
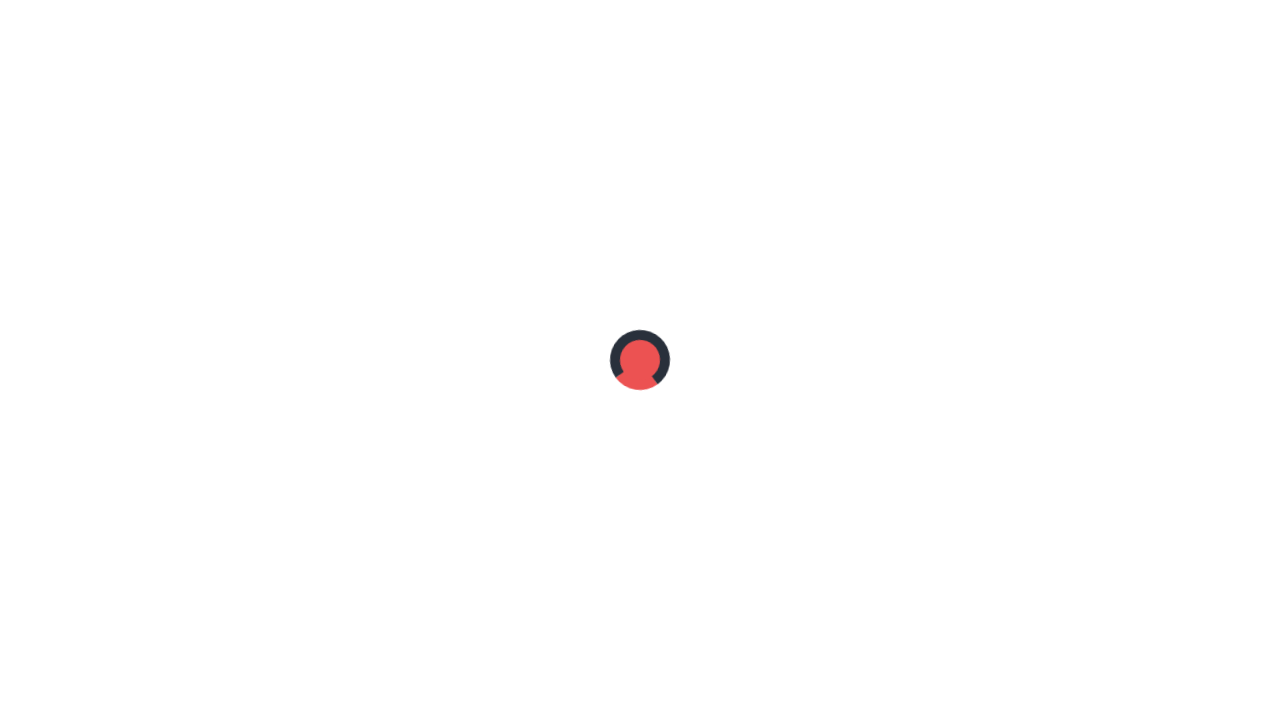

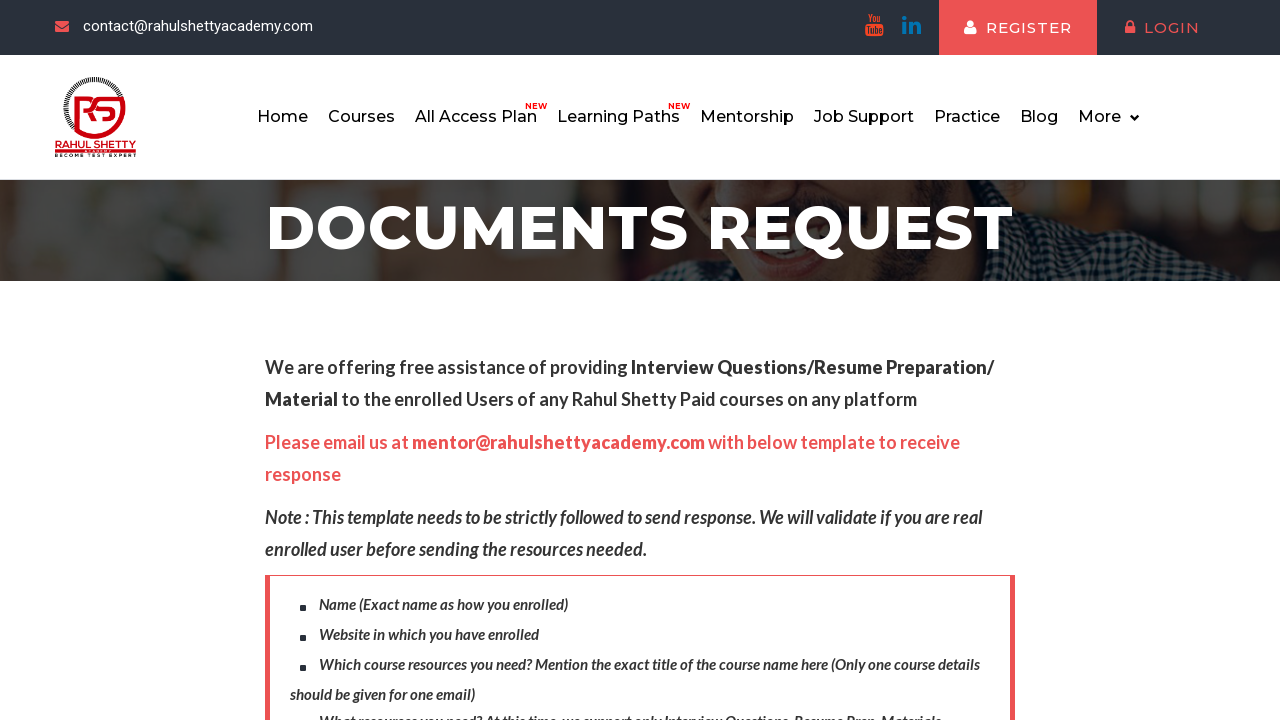